Tests error message display when submitting empty login form

Starting URL: https://the-internet.herokuapp.com/

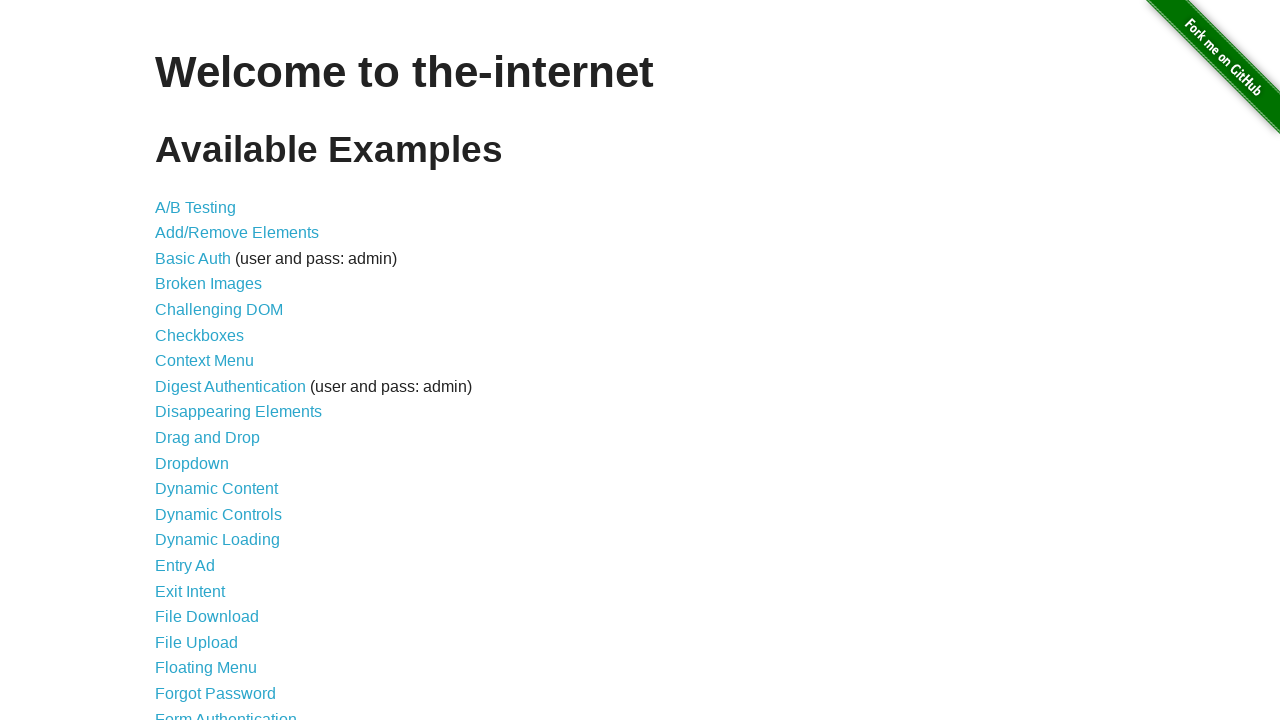

Clicked on Form Authentication link at (226, 712) on xpath=//a[text() = "Form Authentication"]
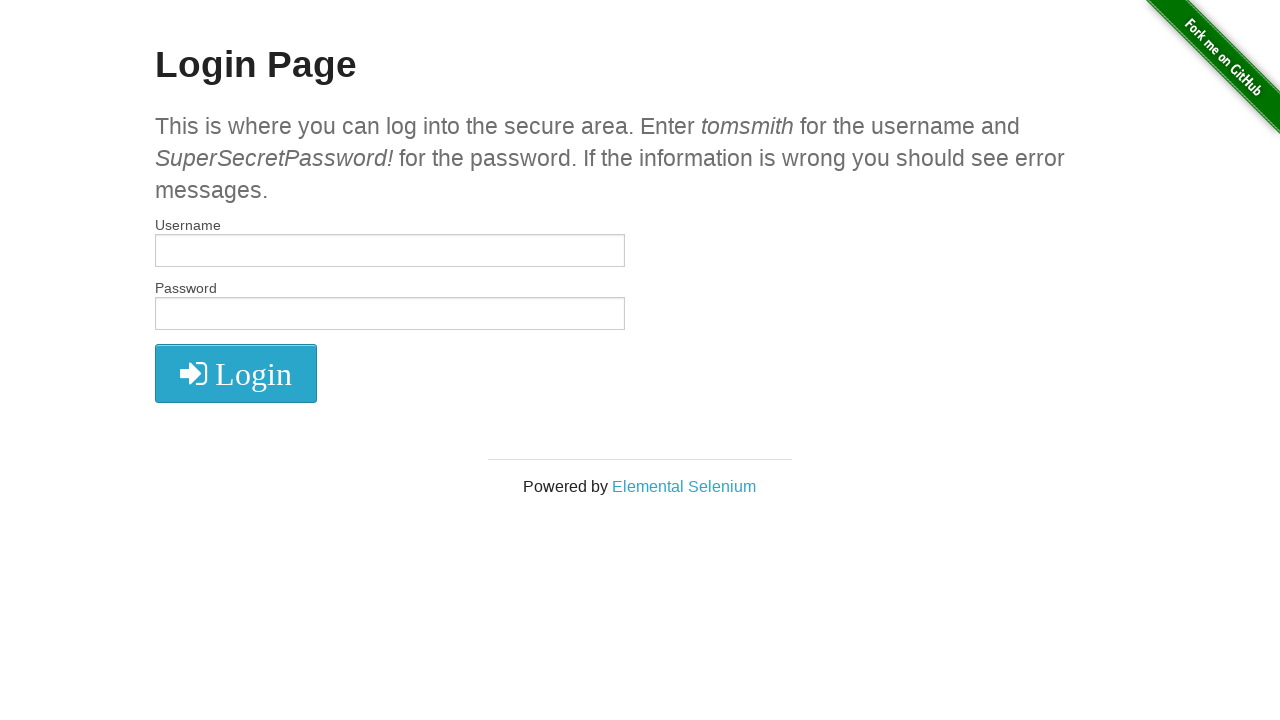

Clicked login button without filling any fields at (236, 374) on xpath=//button/i
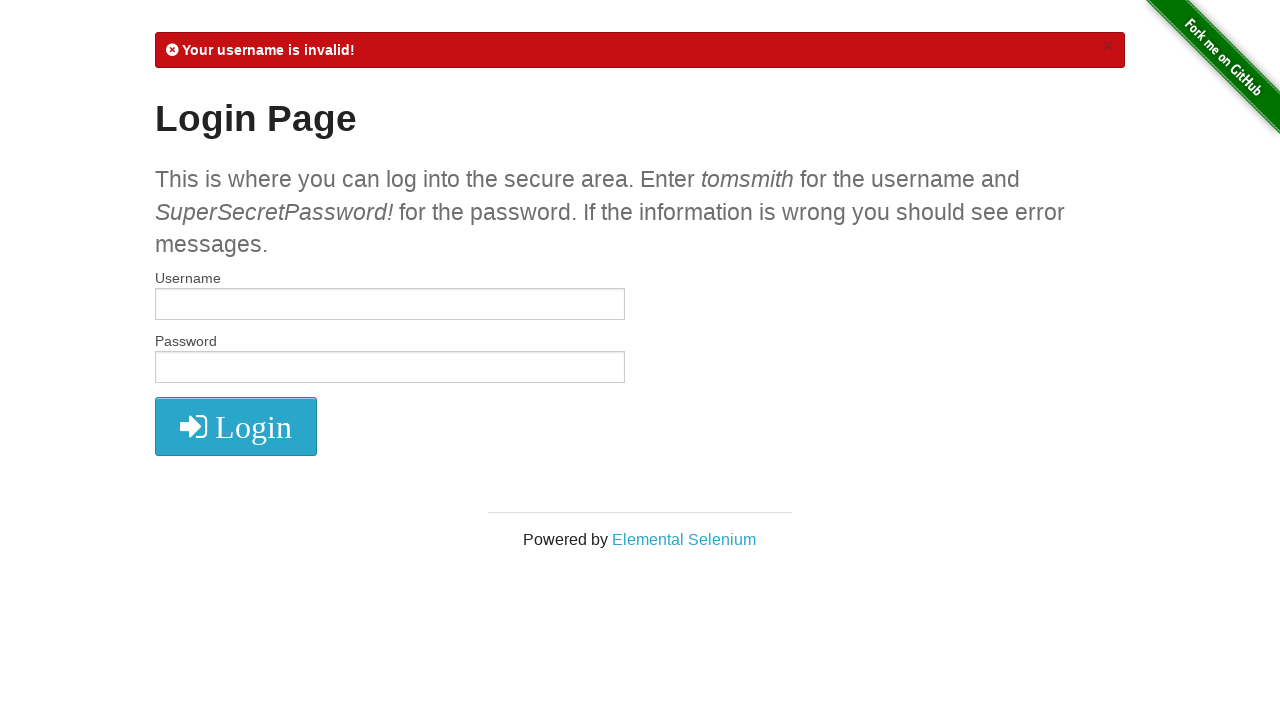

Located error message element
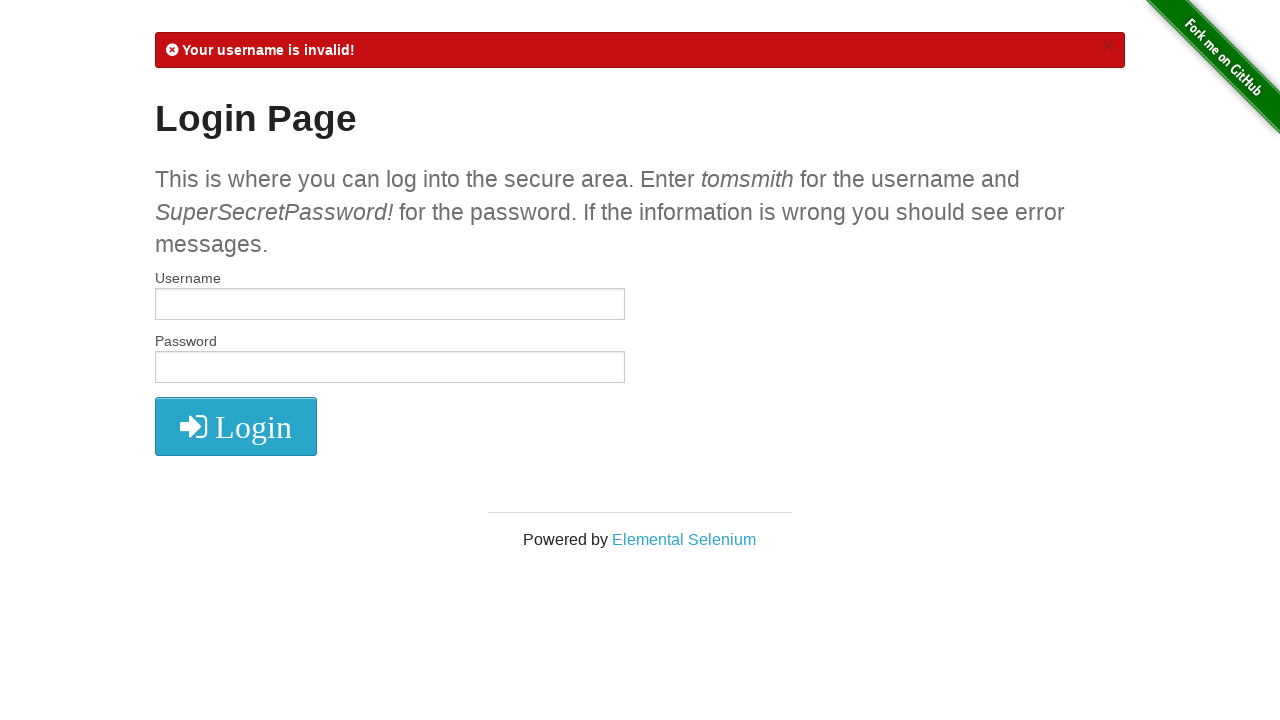

Verified error message is visible
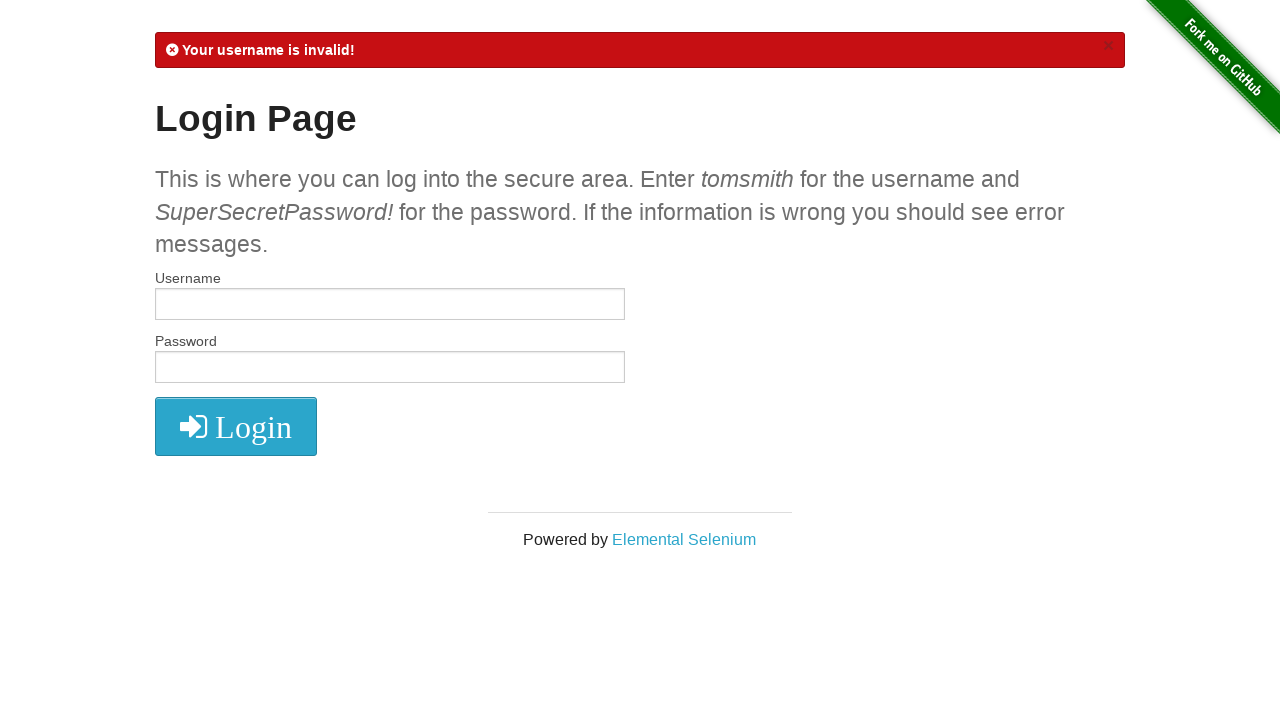

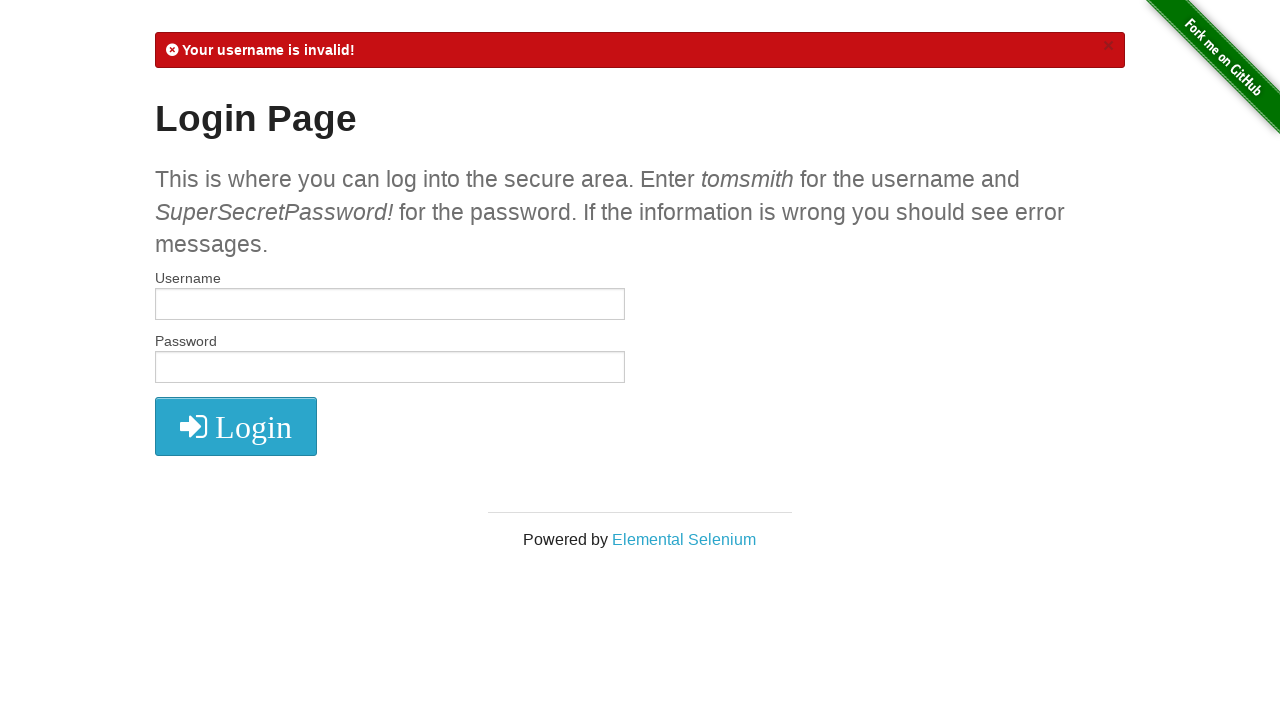